Tests element visibility by checking if form elements are displayed and interacts with them if they are visible

Starting URL: https://automationfc.github.io/basic-form/index.html

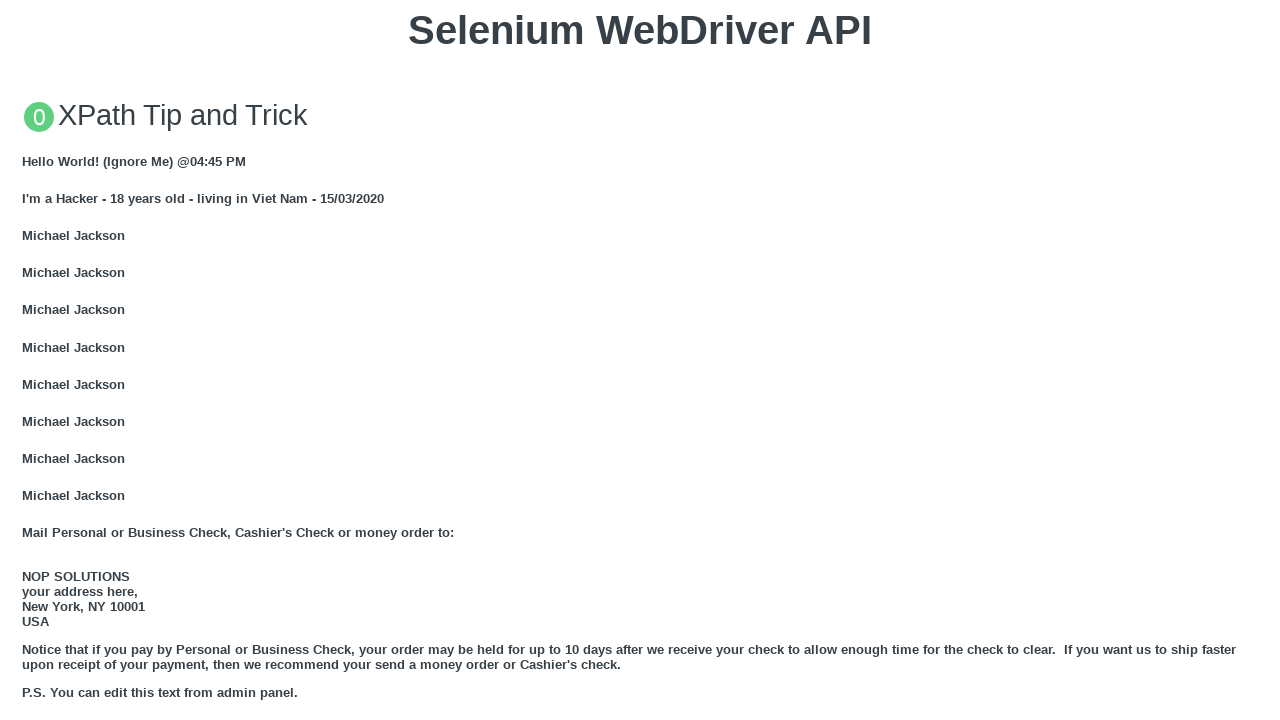

Navigated to basic form page
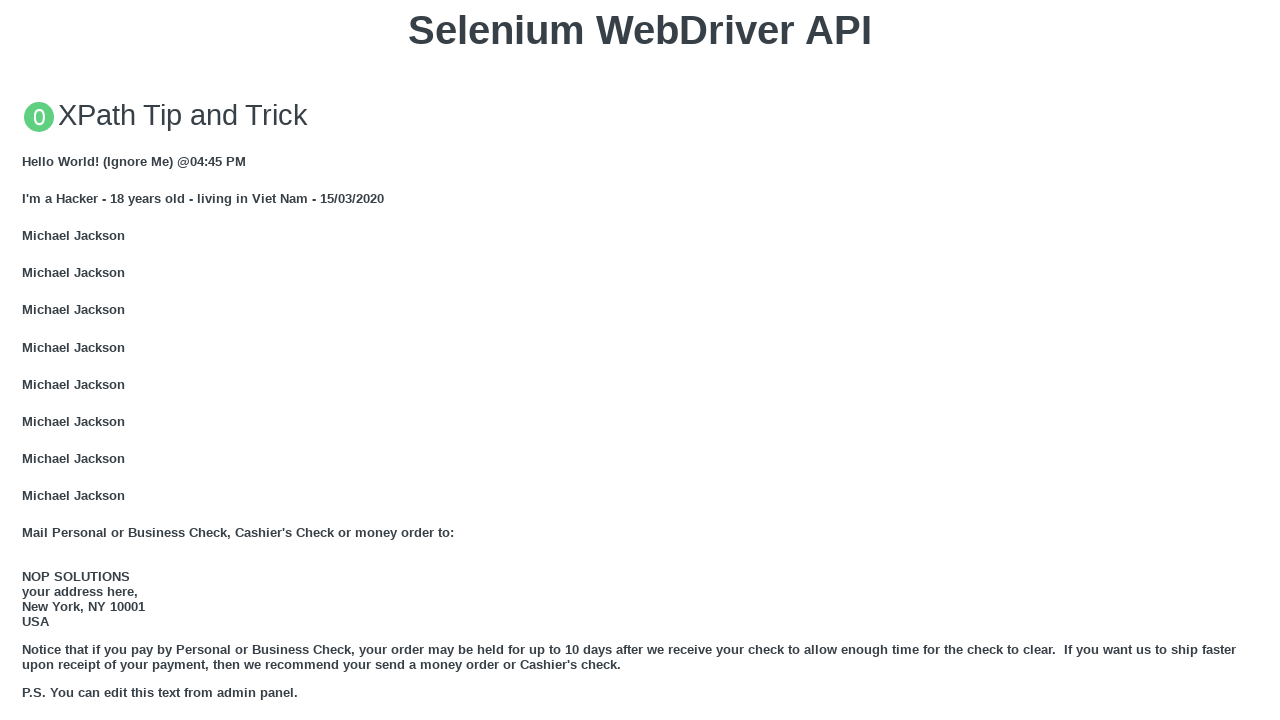

Email textbox is visible
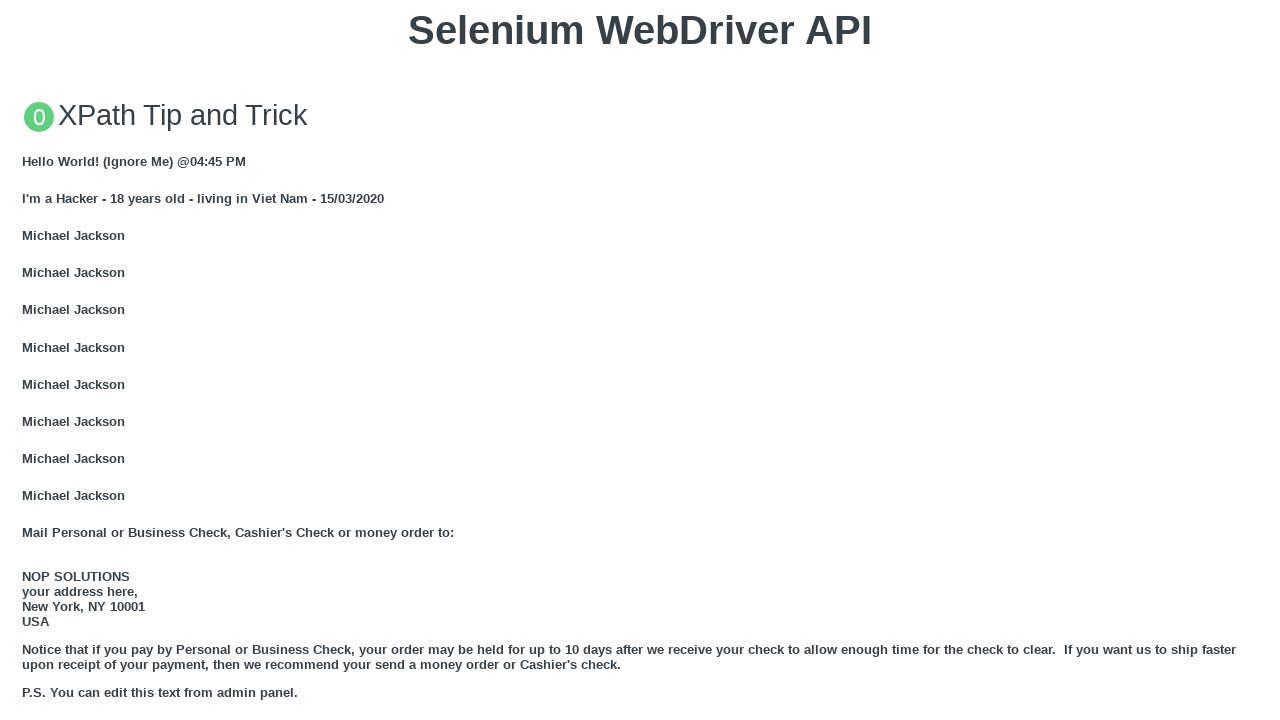

Filled email textbox with 'Automation Testing' on #mail
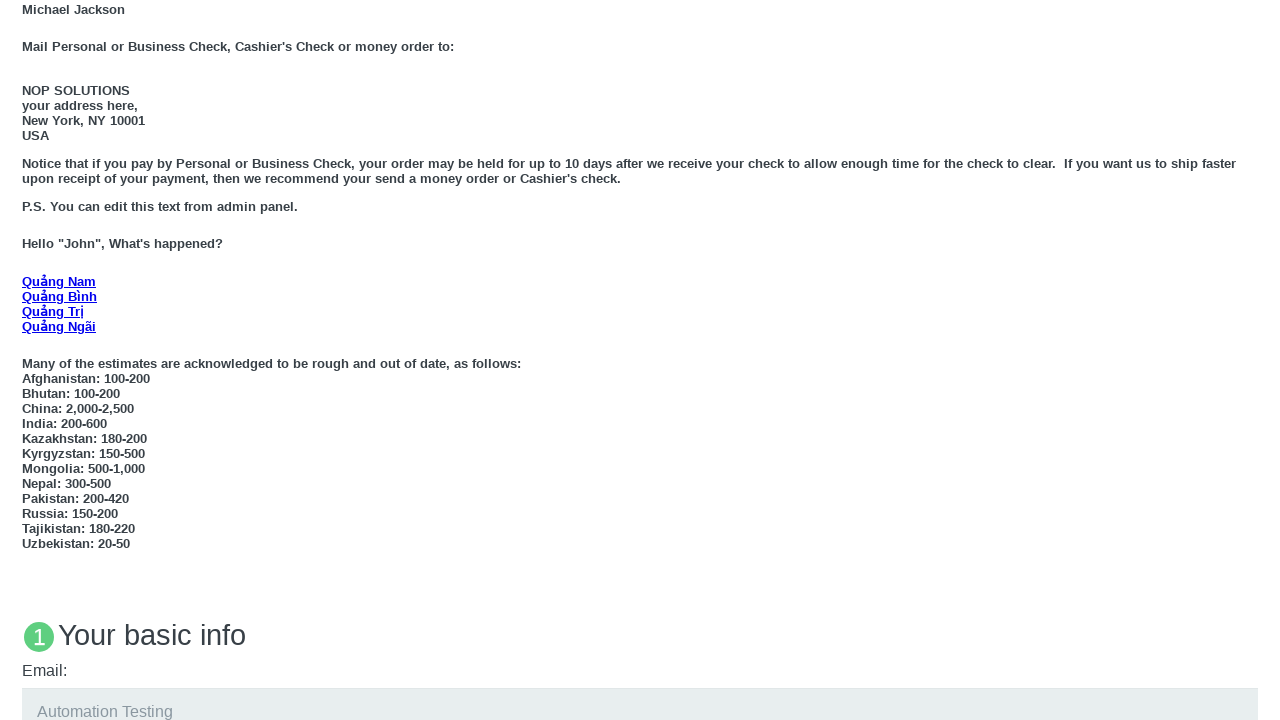

Under 18 radio button is visible
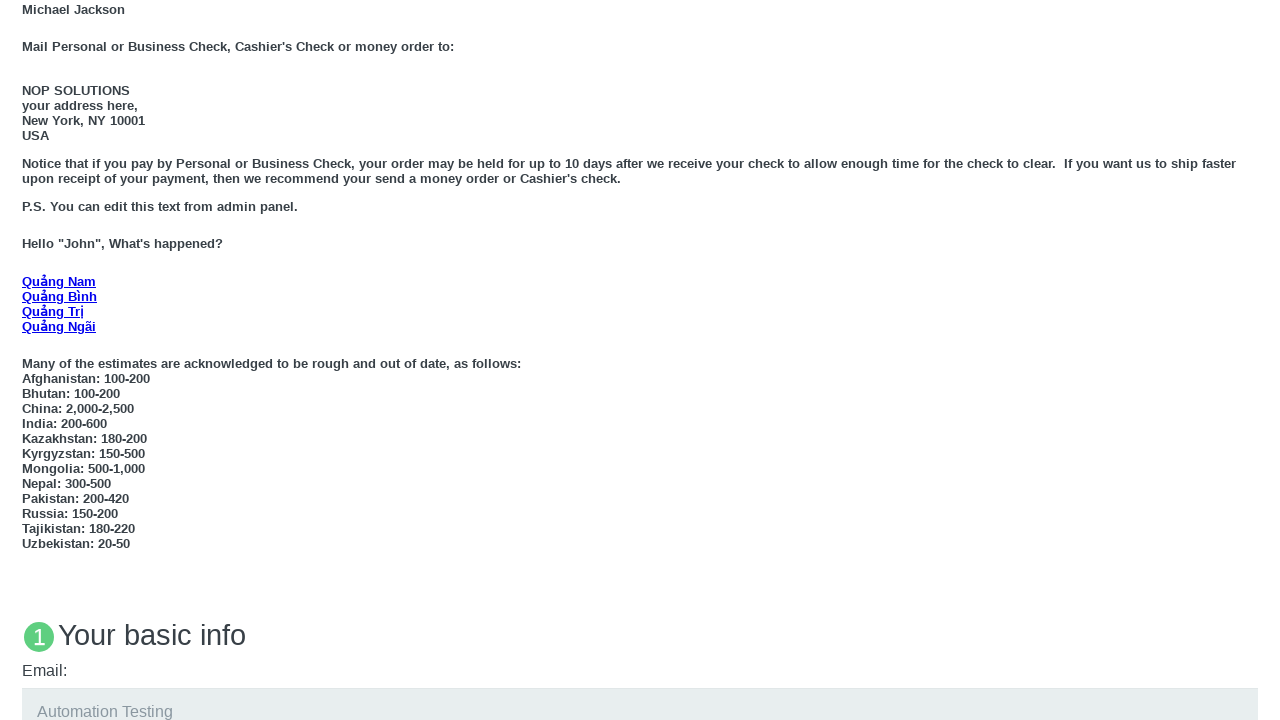

Clicked Under 18 radio button at (28, 360) on #under_18
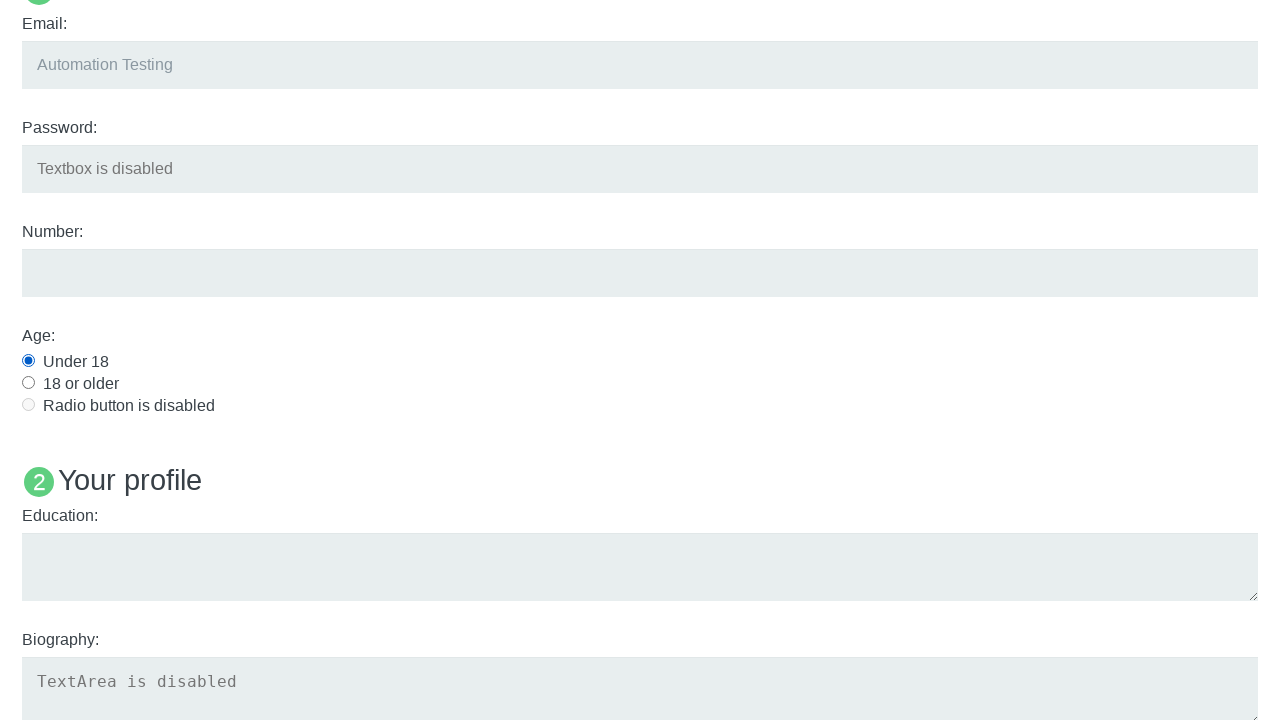

Education textarea is visible
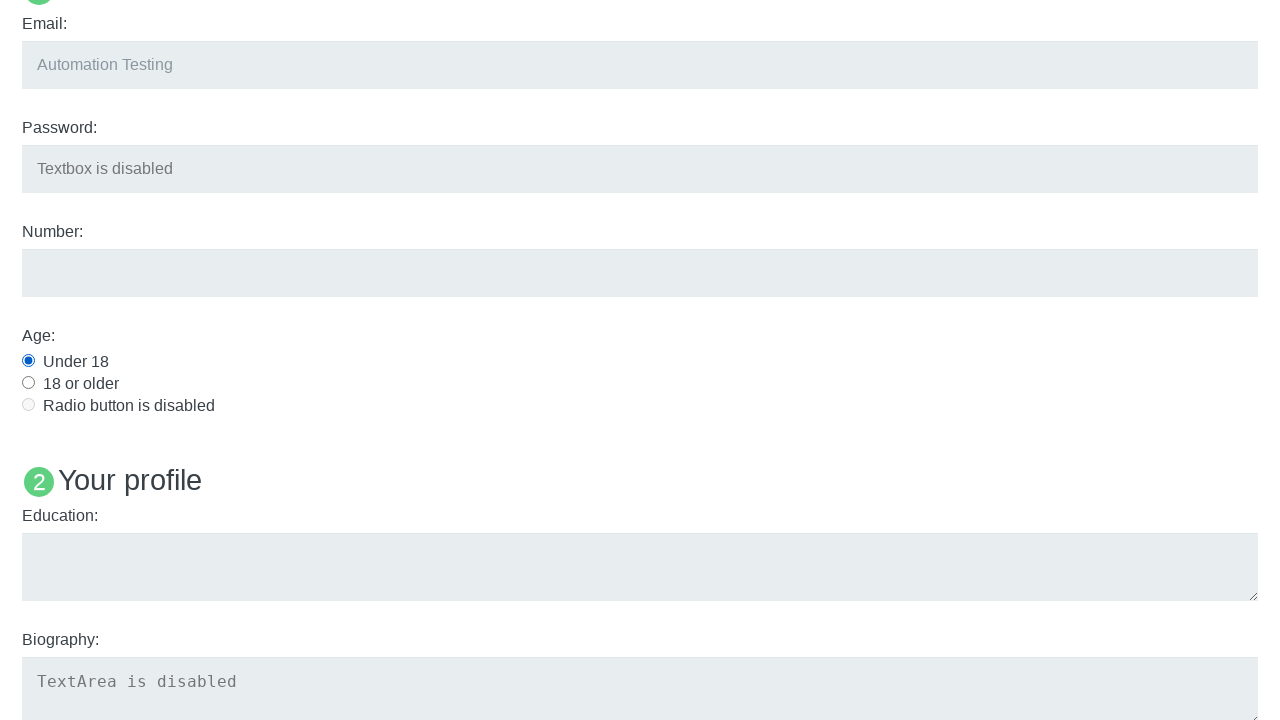

Filled education textarea with 'Automation Testing' on #edu
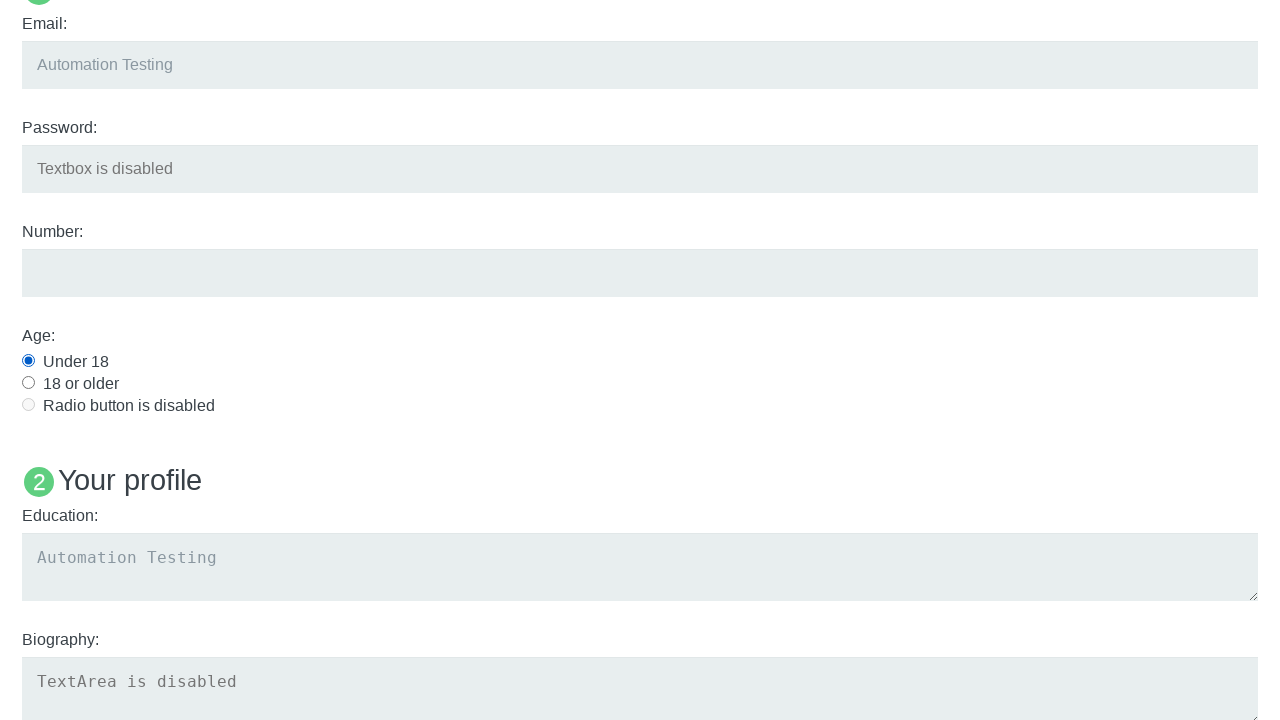

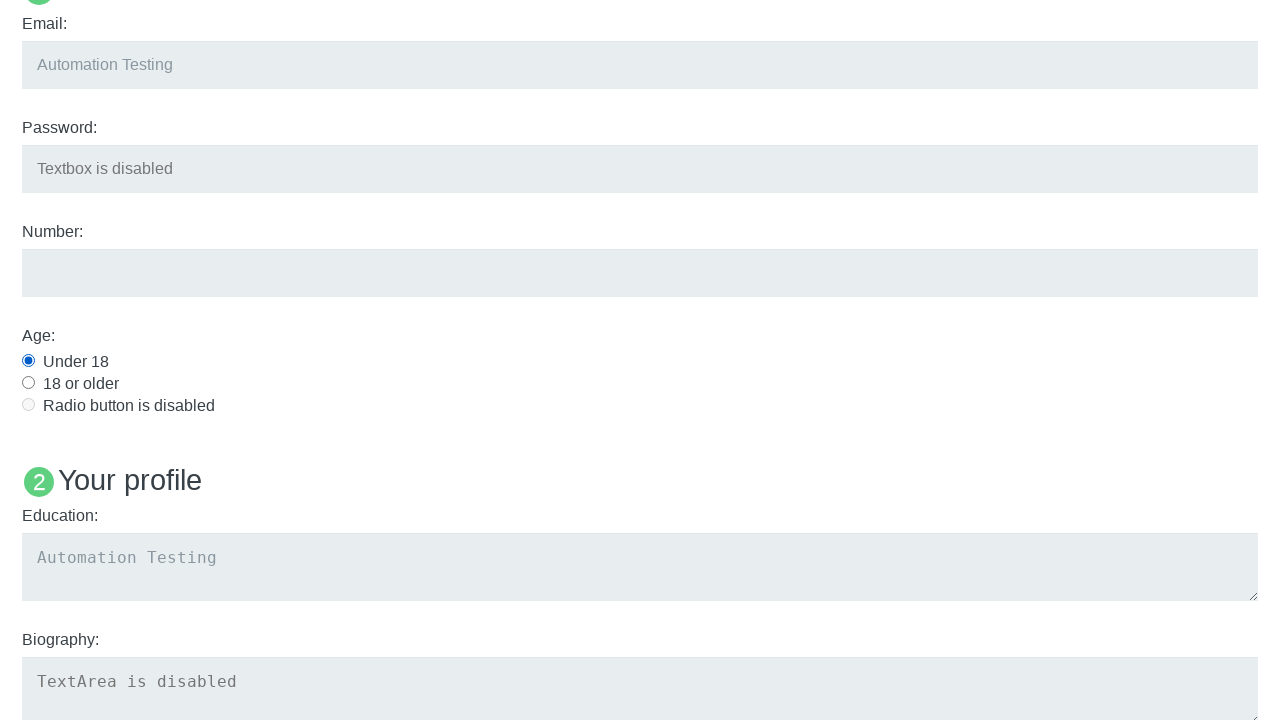